Tests selecting option "Three" from the dropdown on the Web form page

Starting URL: https://bonigarcia.dev/selenium-webdriver-java/

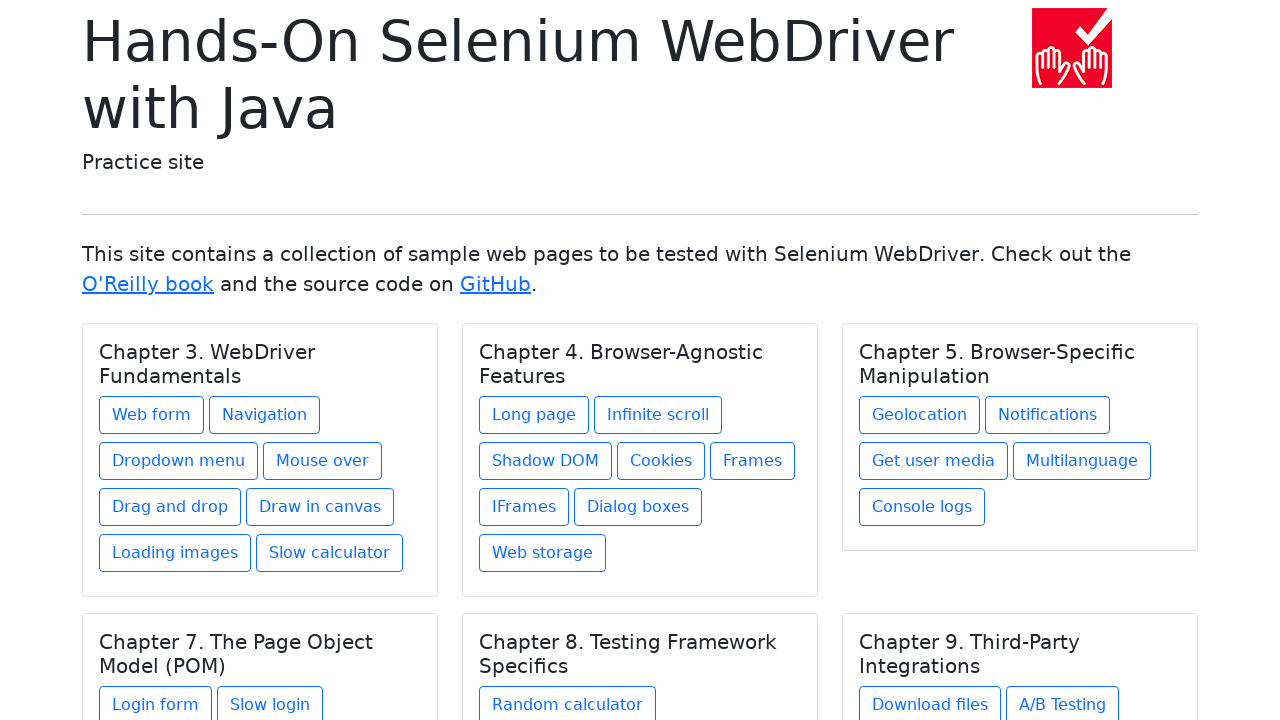

Clicked Web form link to navigate to form page at (152, 415) on text=Web form
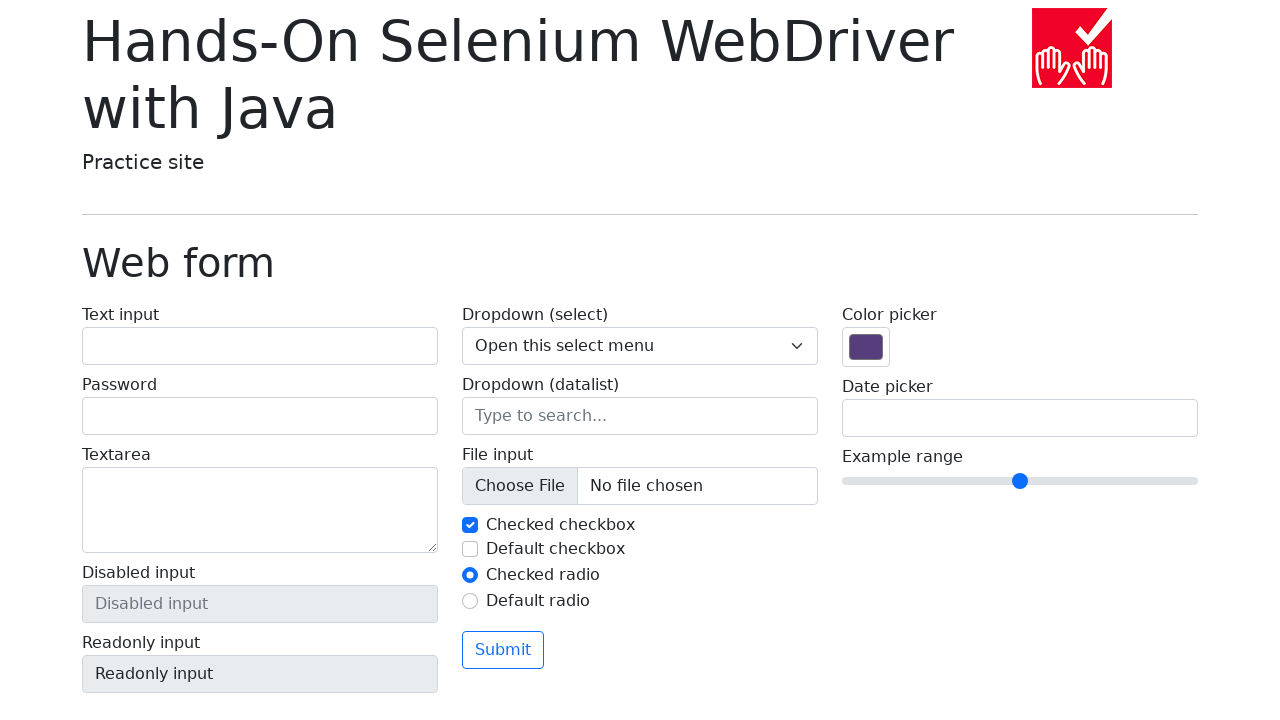

Selected option 'Three' from dropdown menu on select[name='my-select']
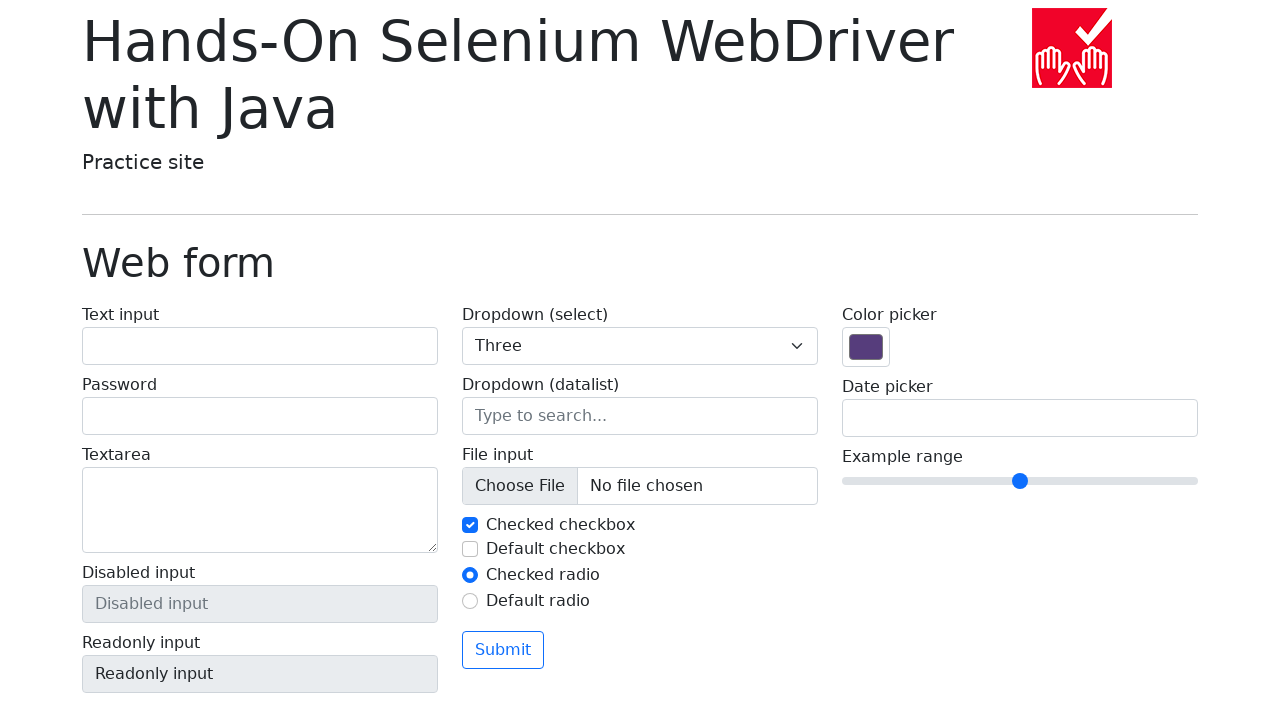

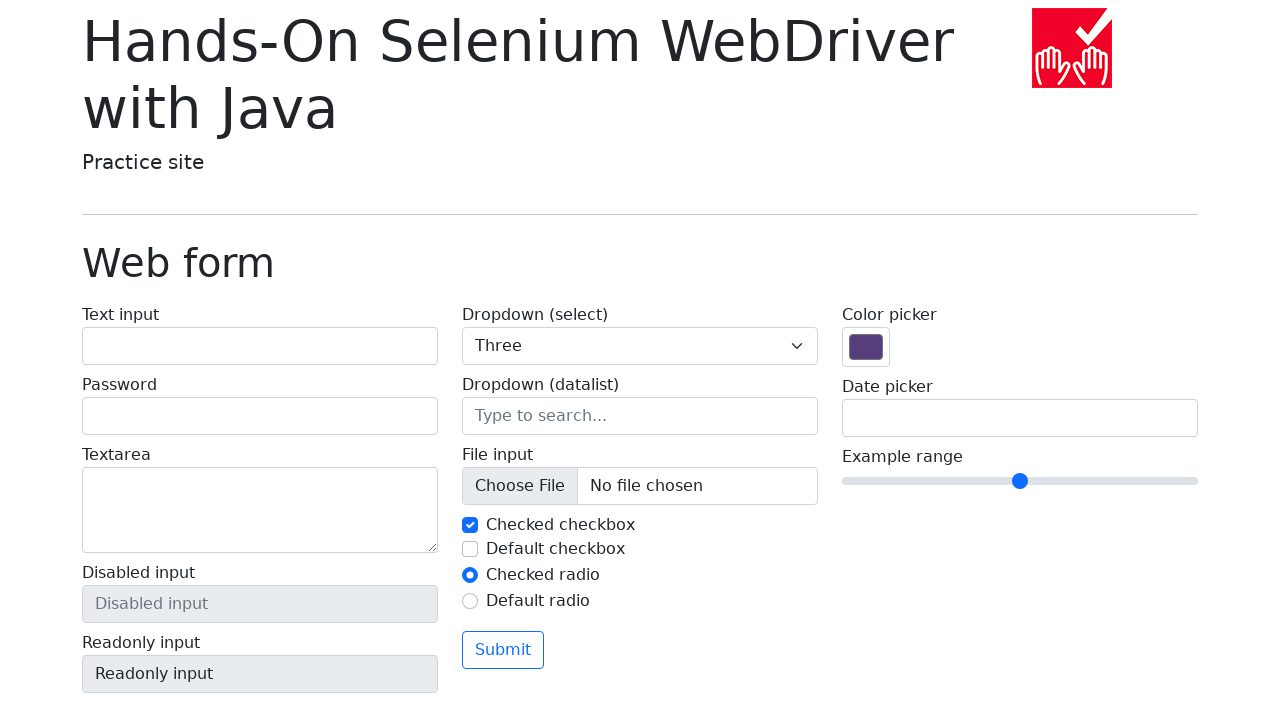